Tests alert handling by clicking a button that triggers an alert dialog and then accepting/dismissing the alert

Starting URL: https://formy-project.herokuapp.com/switch-window

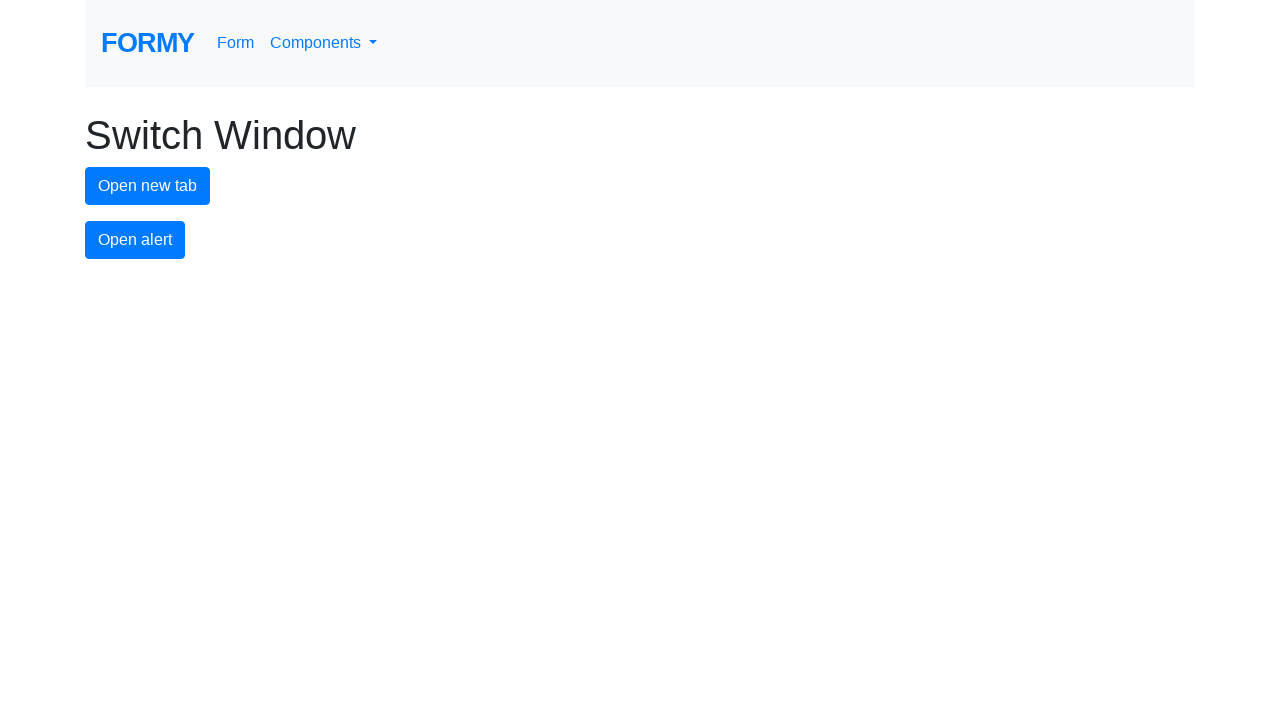

Clicked alert button to trigger alert dialog at (135, 240) on #alert-button
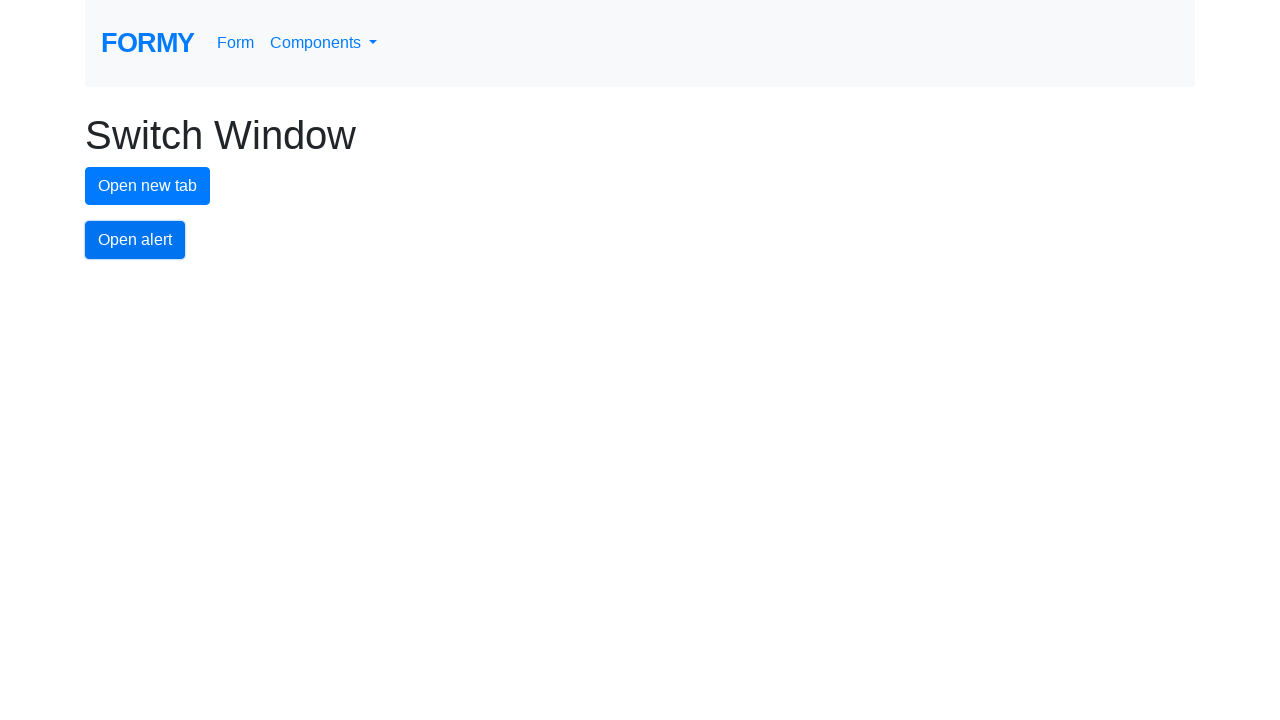

Registered dialog handler to accept alerts
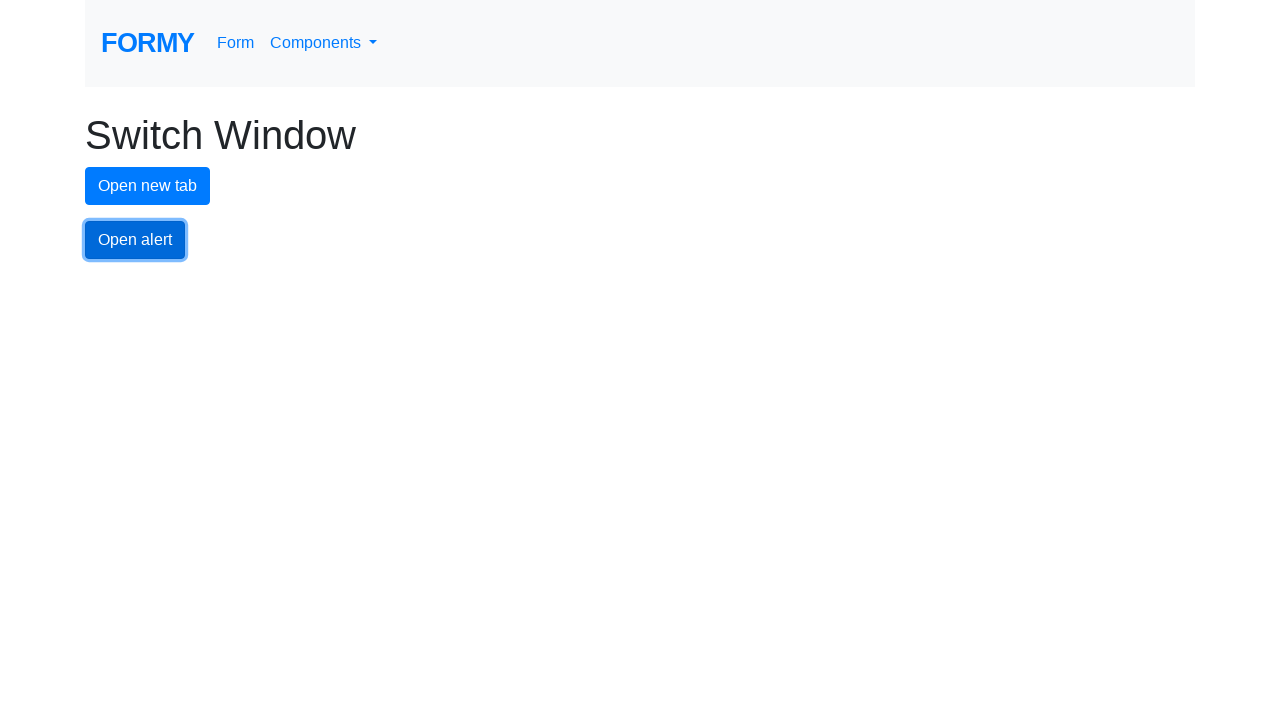

Clicked alert button again with handler active, alert accepted at (135, 240) on #alert-button
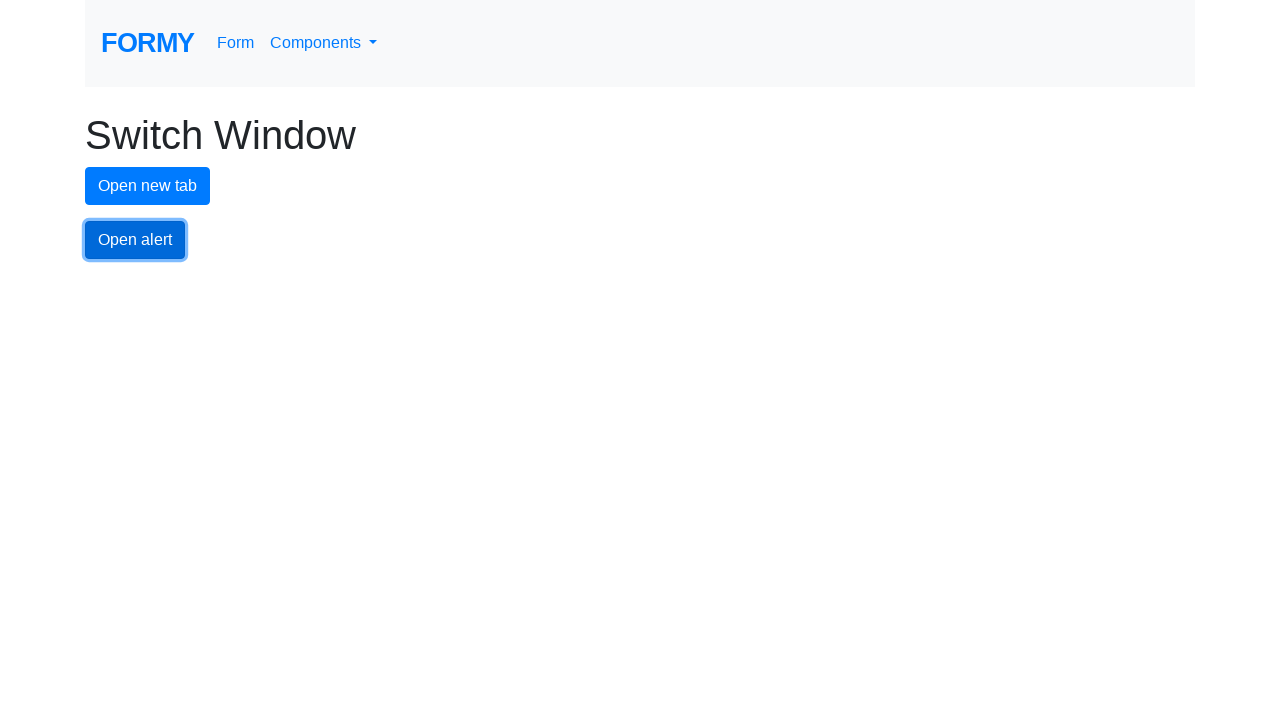

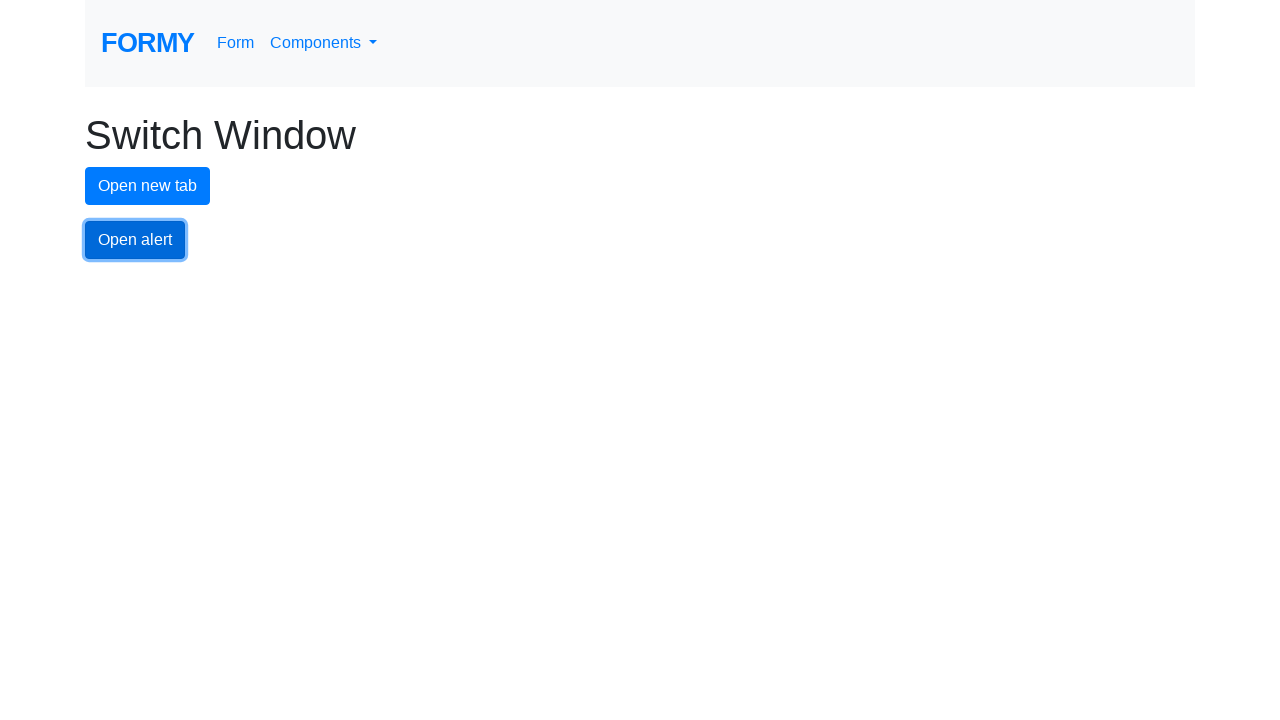